Tests the Web Tables functionality on DemoQA by navigating to the Elements section, opening Web Tables, and adding a new record with personal information including name, email, age, salary, and department.

Starting URL: https://demoqa.com/

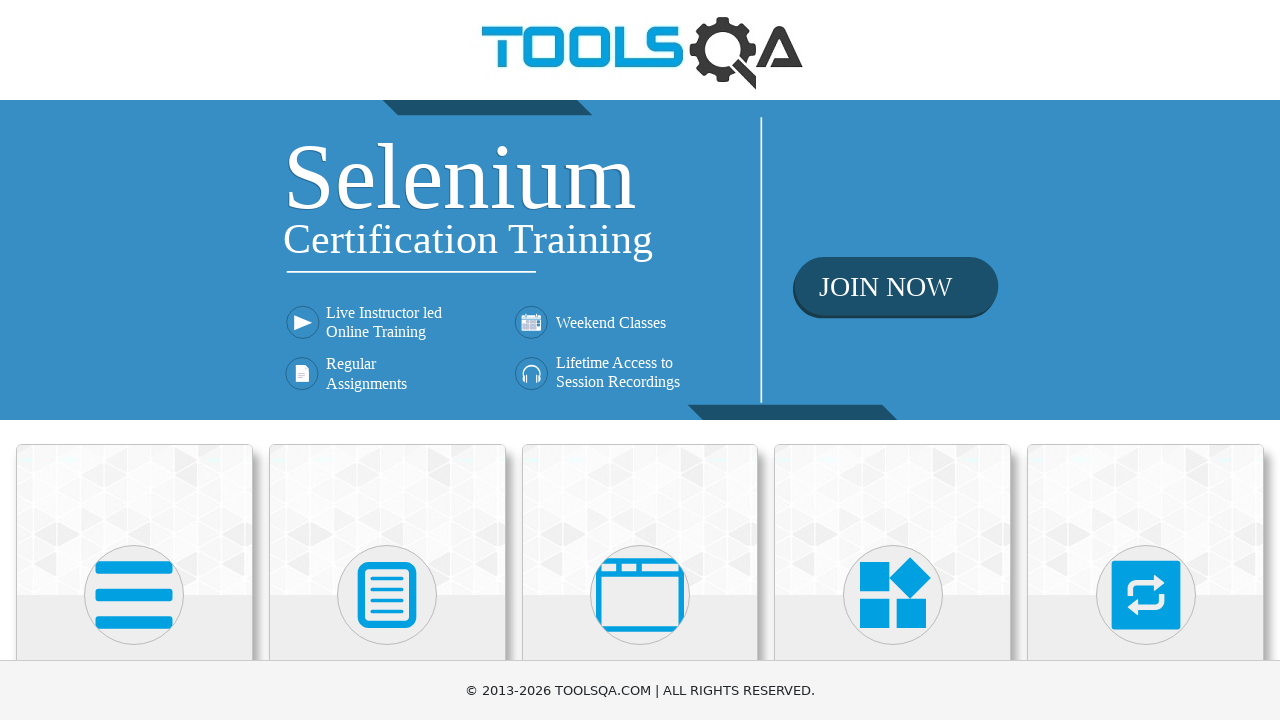

Clicked on Elements section at (134, 360) on xpath=//h5[.='Elements']
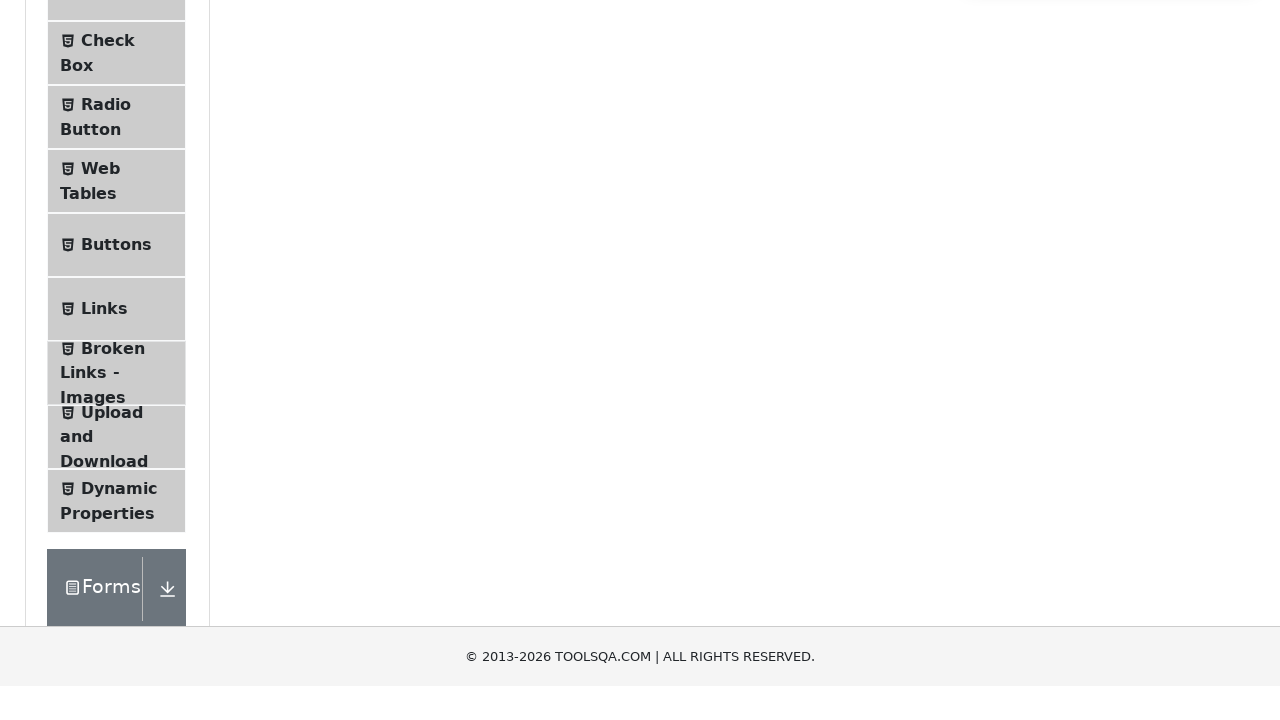

Clicked on Web Tables option at (100, 440) on xpath=//span[.='Web Tables']
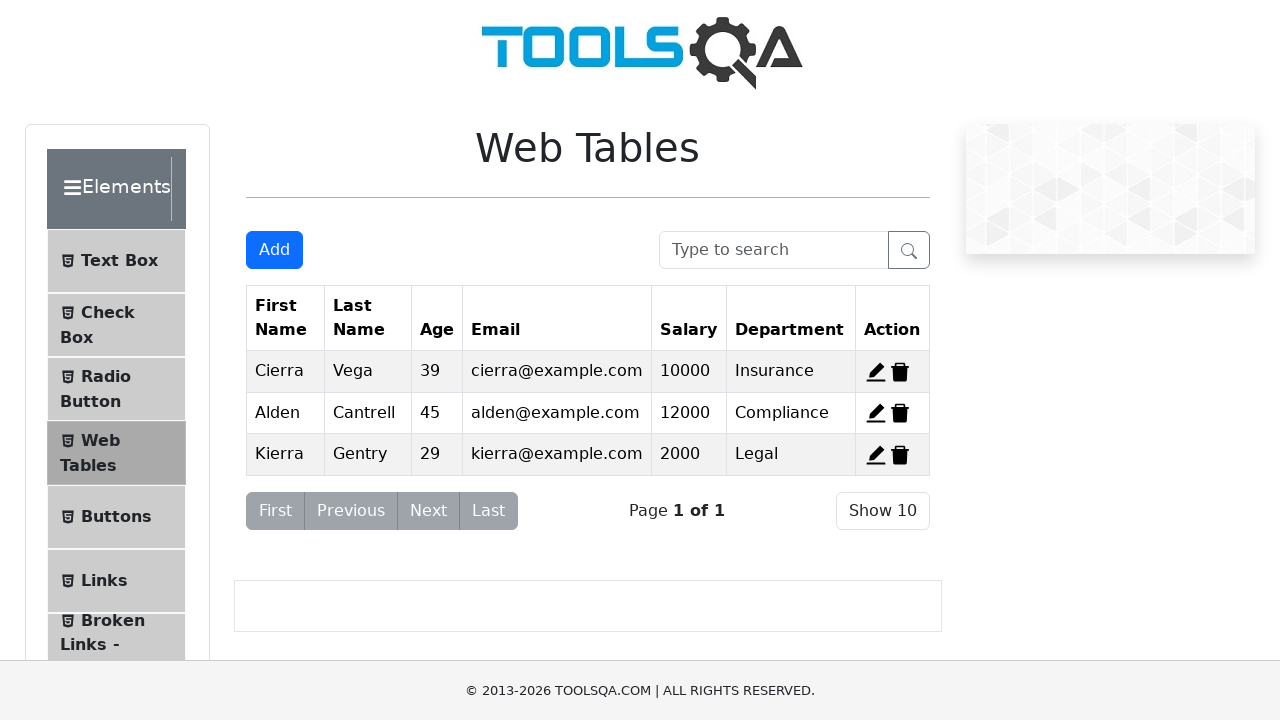

Clicked Add button to open new record form at (274, 250) on #addNewRecordButton
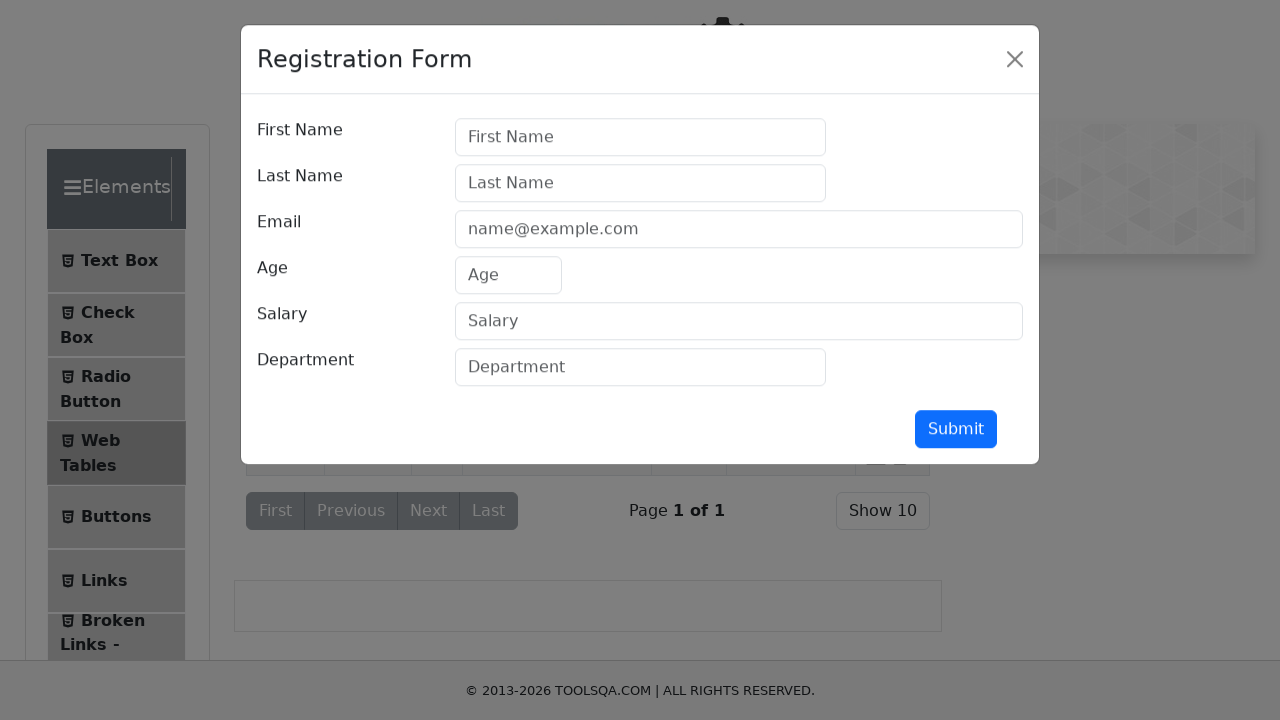

Filled in first name as 'Yuriy' on #firstName
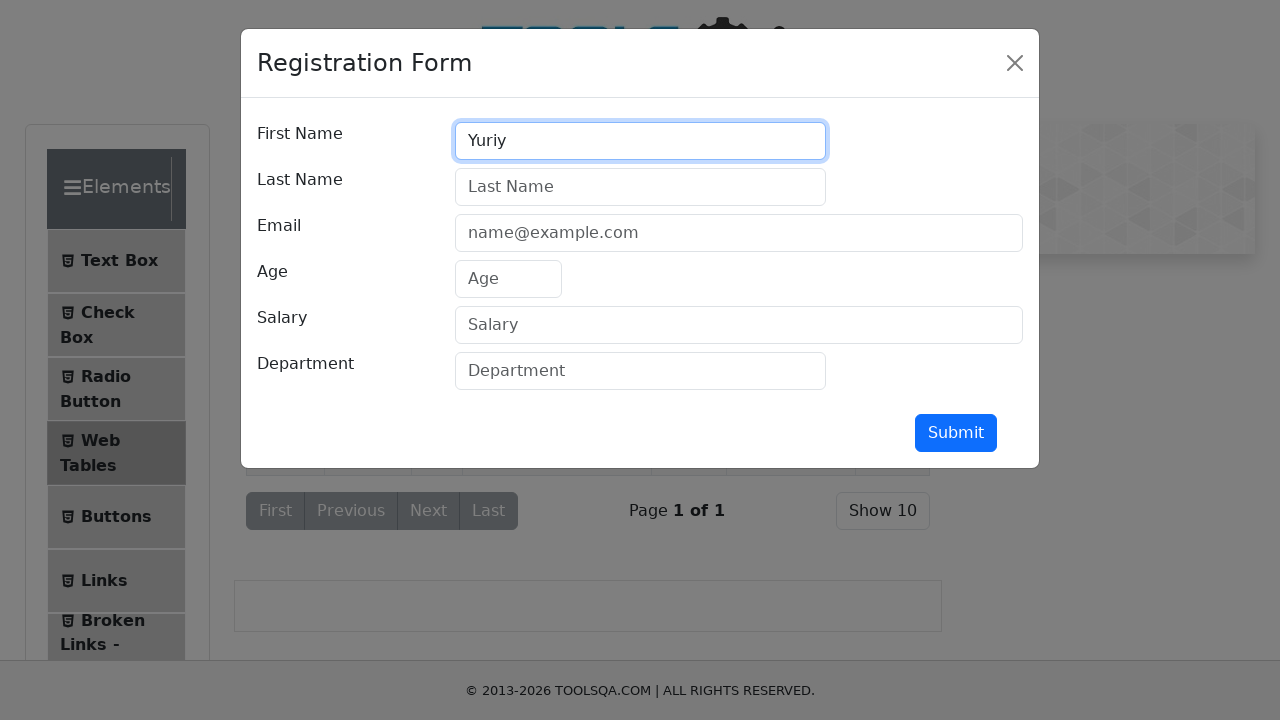

Filled in last name as 'Gruzdev' on #lastName
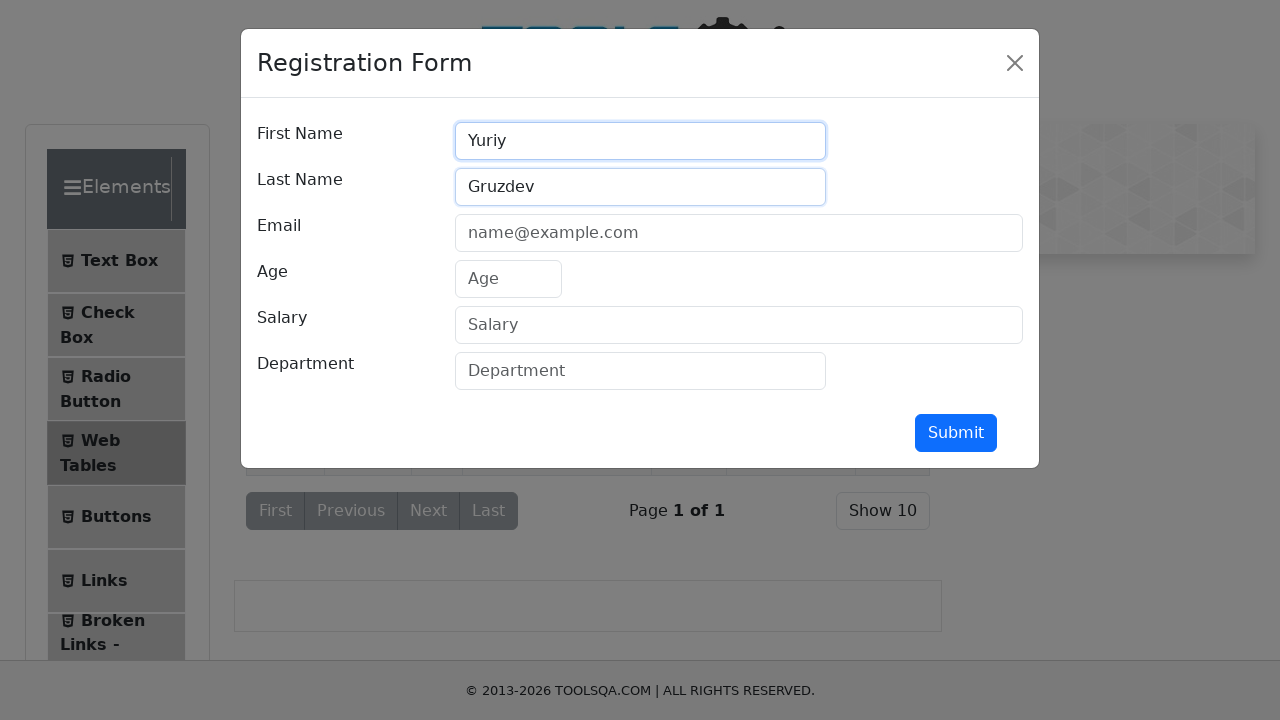

Filled in email as 'dareon@gmail.com' on #userEmail
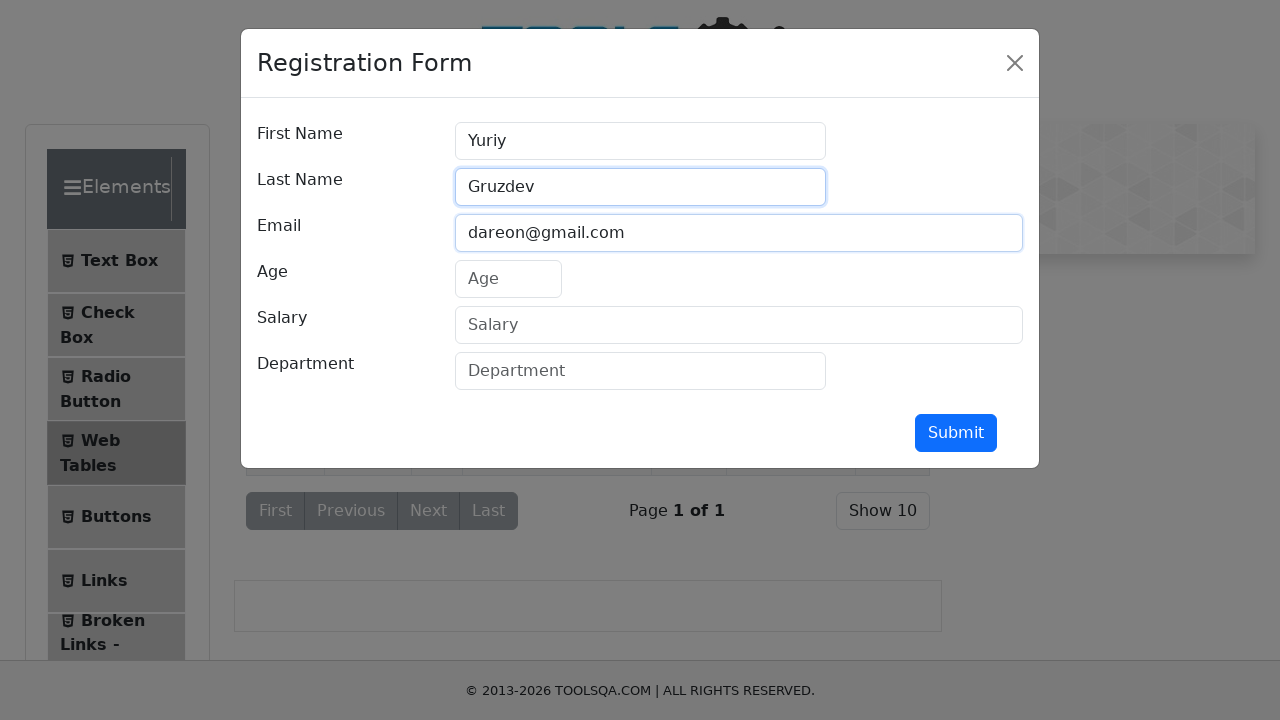

Filled in age as '19' on #age
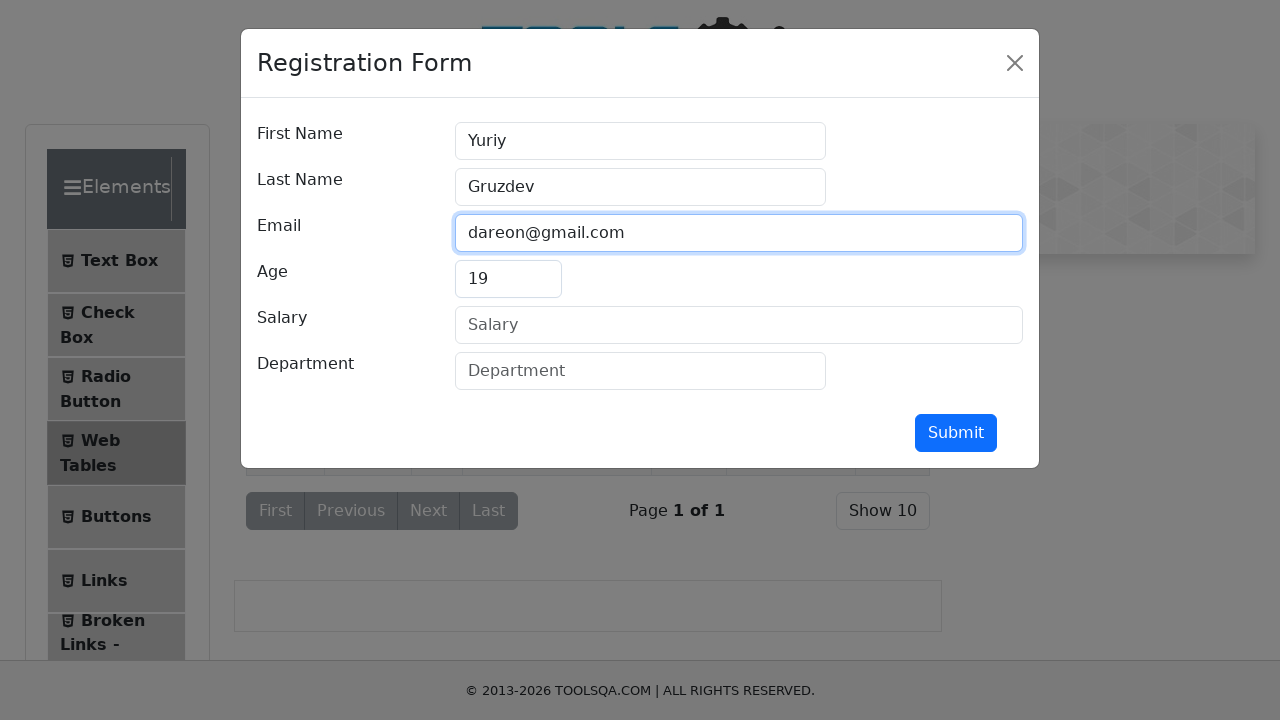

Filled in salary as '10000' on #salary
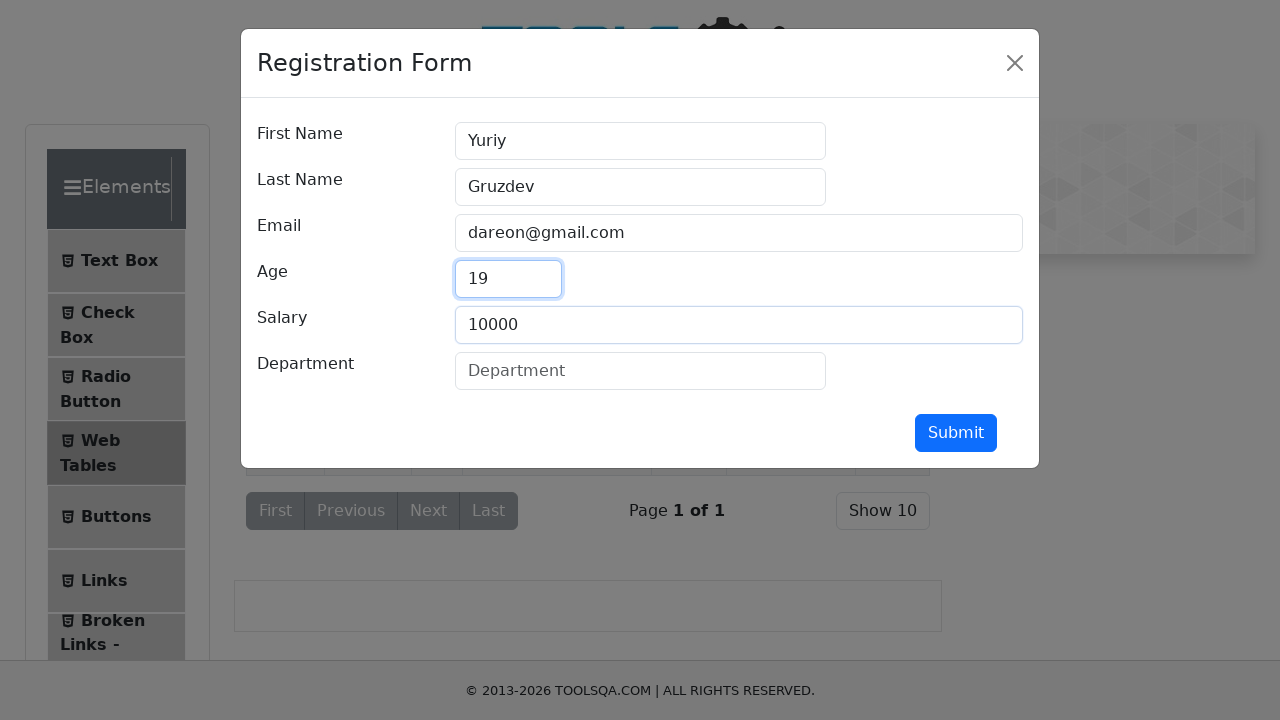

Filled in department as 'Test' on #department
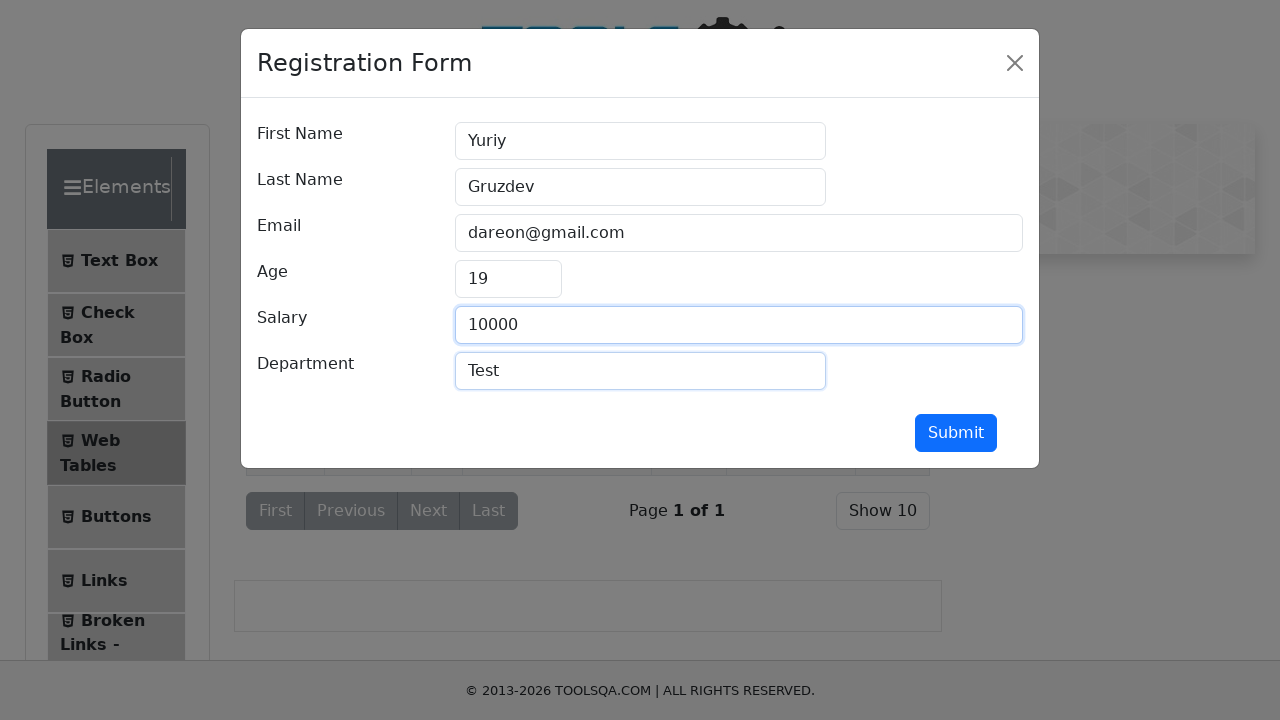

Clicked submit button to add new record at (956, 433) on #submit
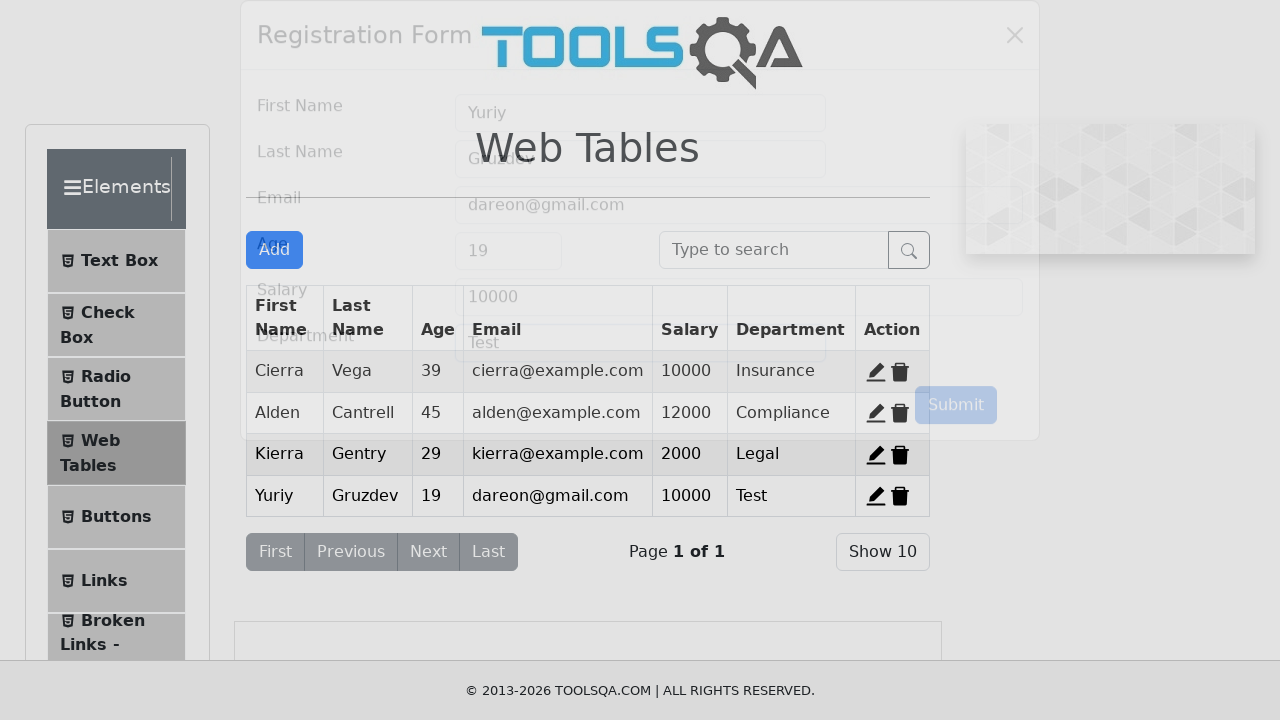

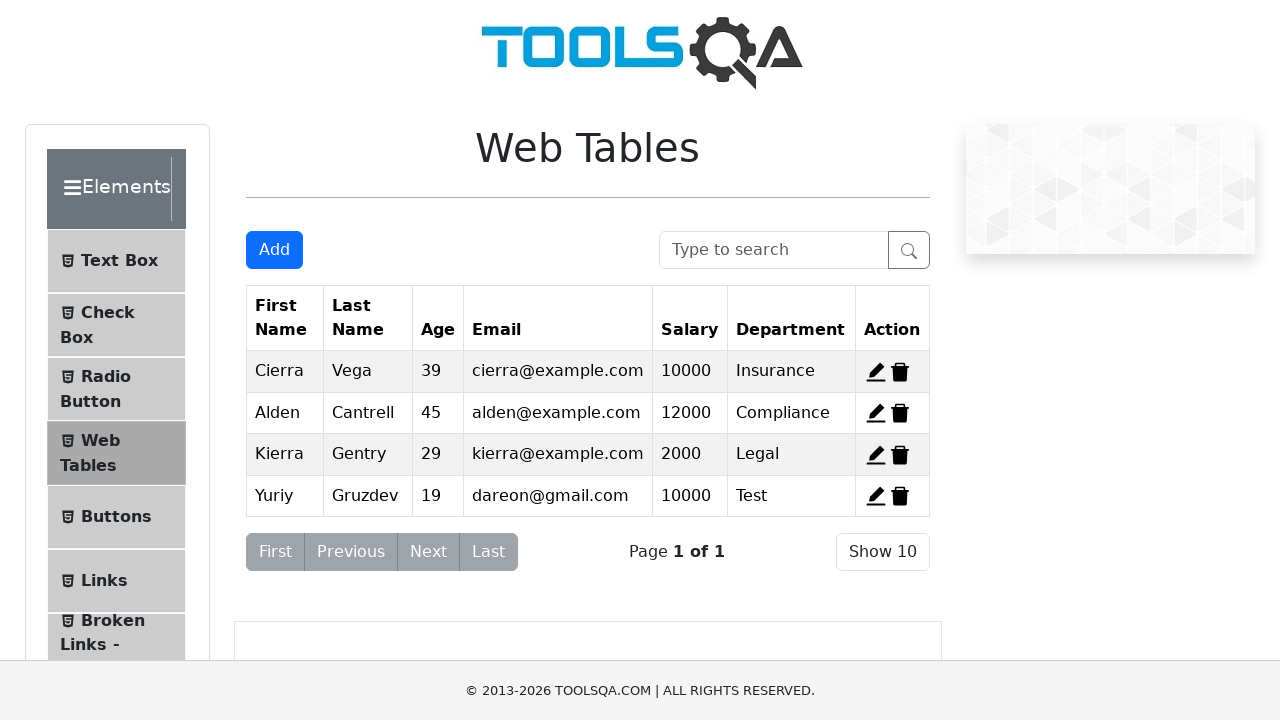